Tests accepting a confirm dialog and verifying the result message shows 'Ok' was selected

Starting URL: https://demoqa.com/alerts

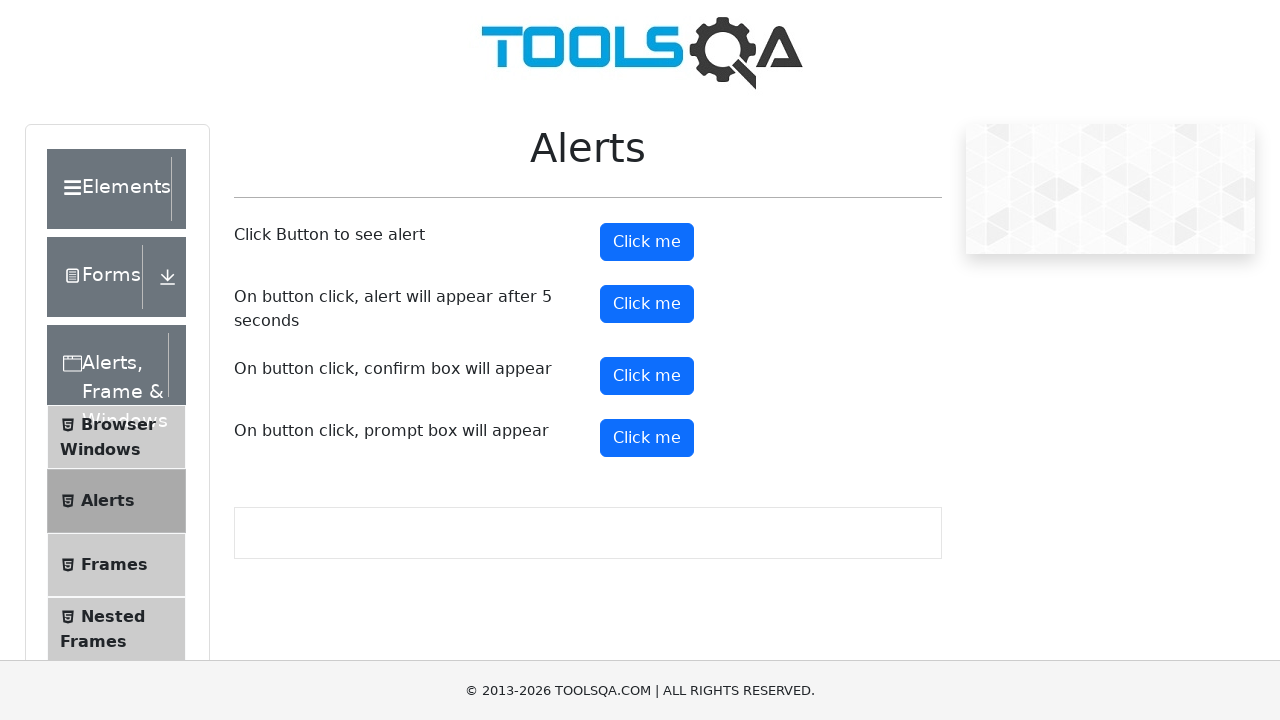

Set up dialog handler to accept confirm dialogs
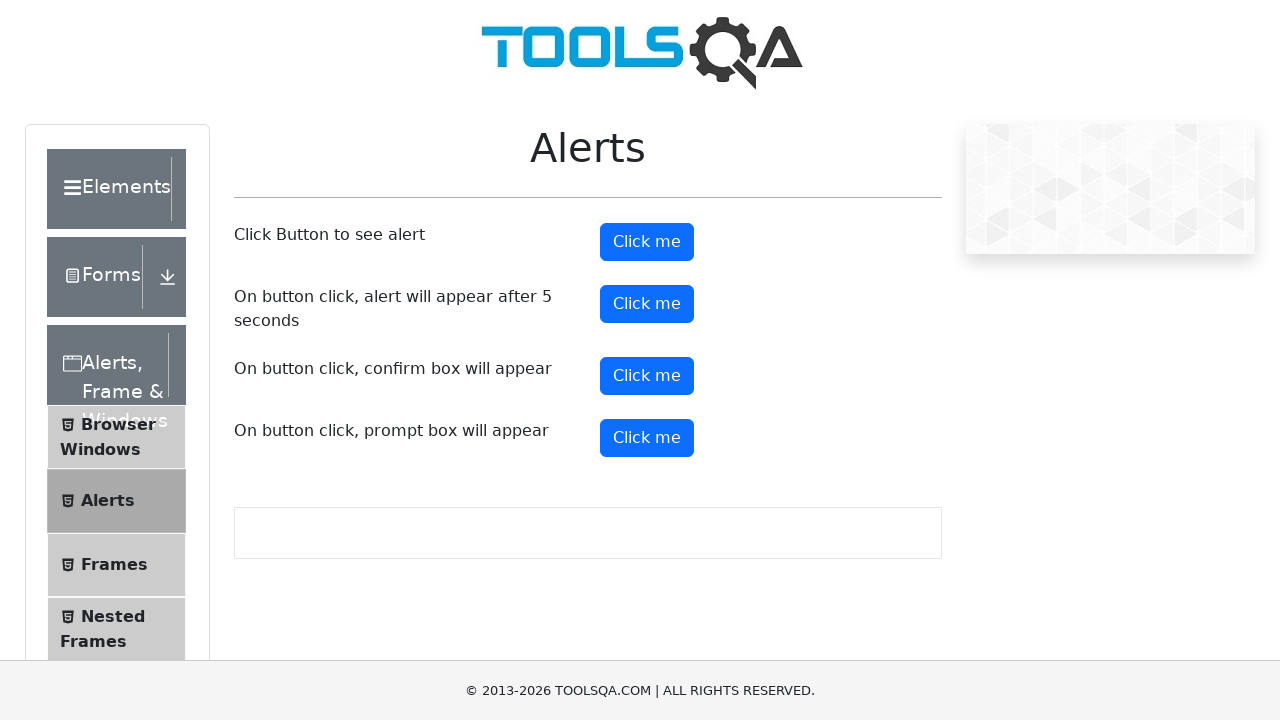

Scrolled to confirm button into view
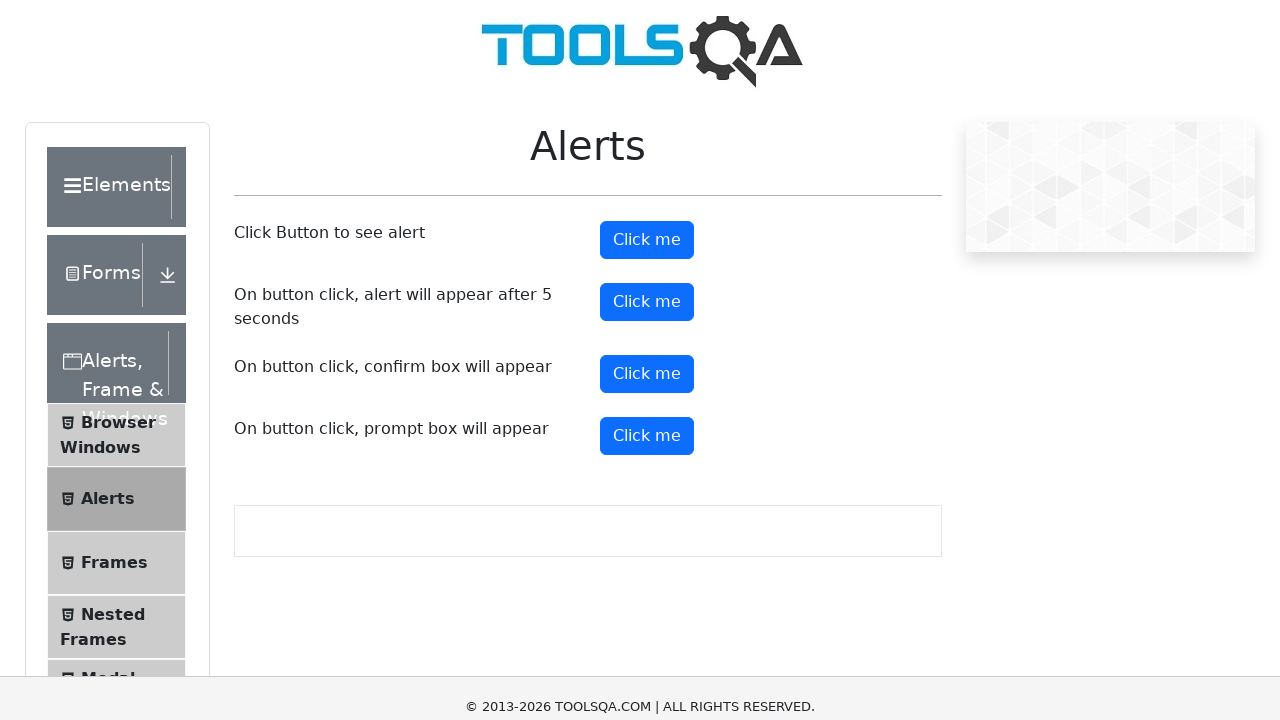

Clicked the confirm button to trigger confirm dialog at (647, 19) on #confirmButton
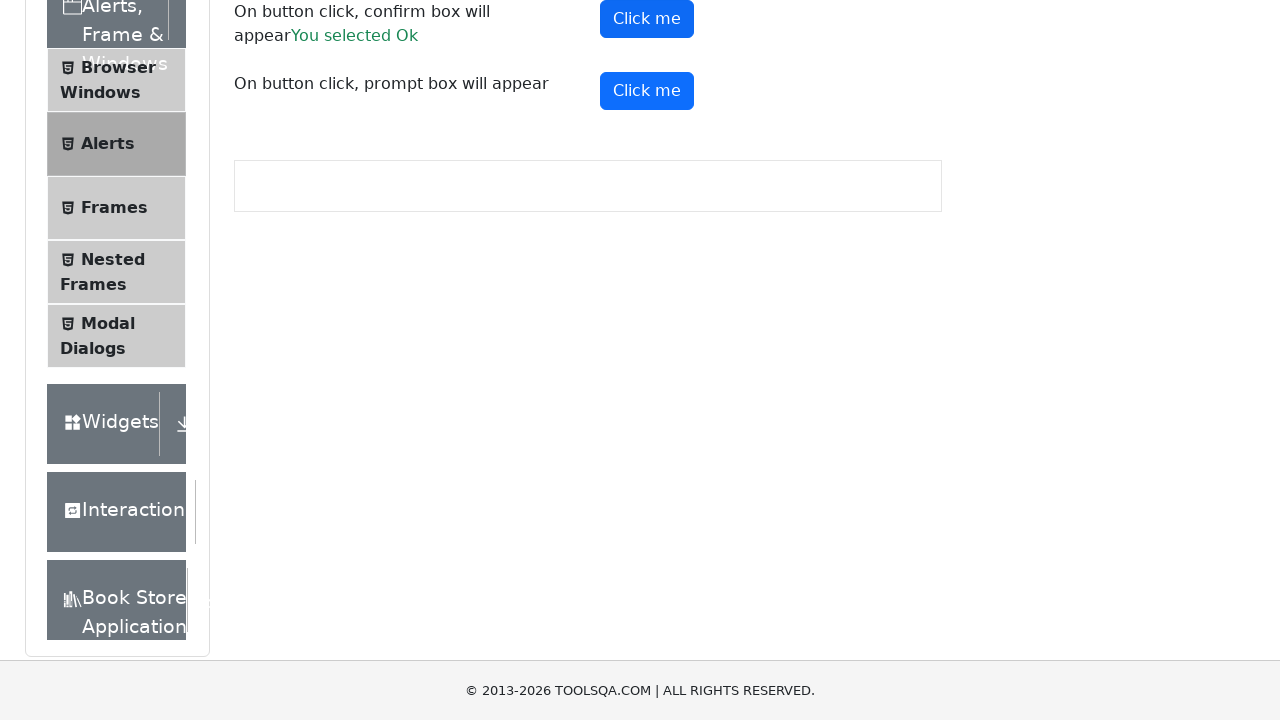

Confirm result message loaded after accepting dialog
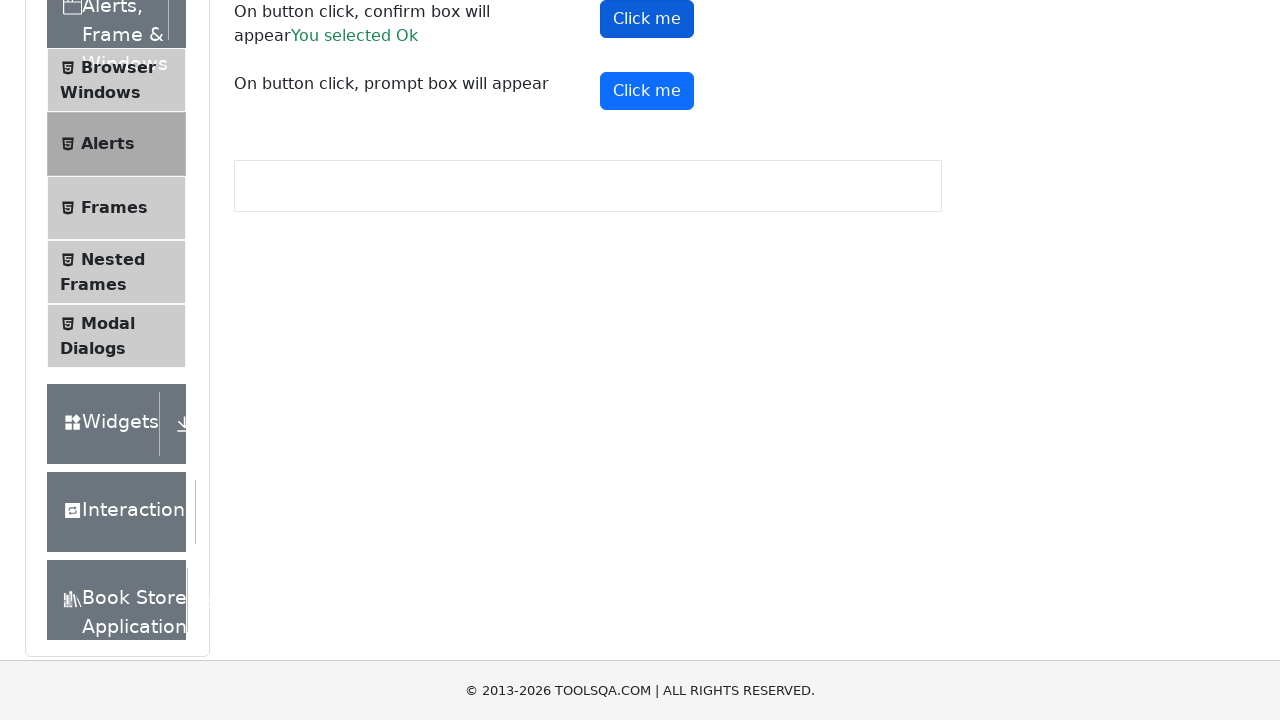

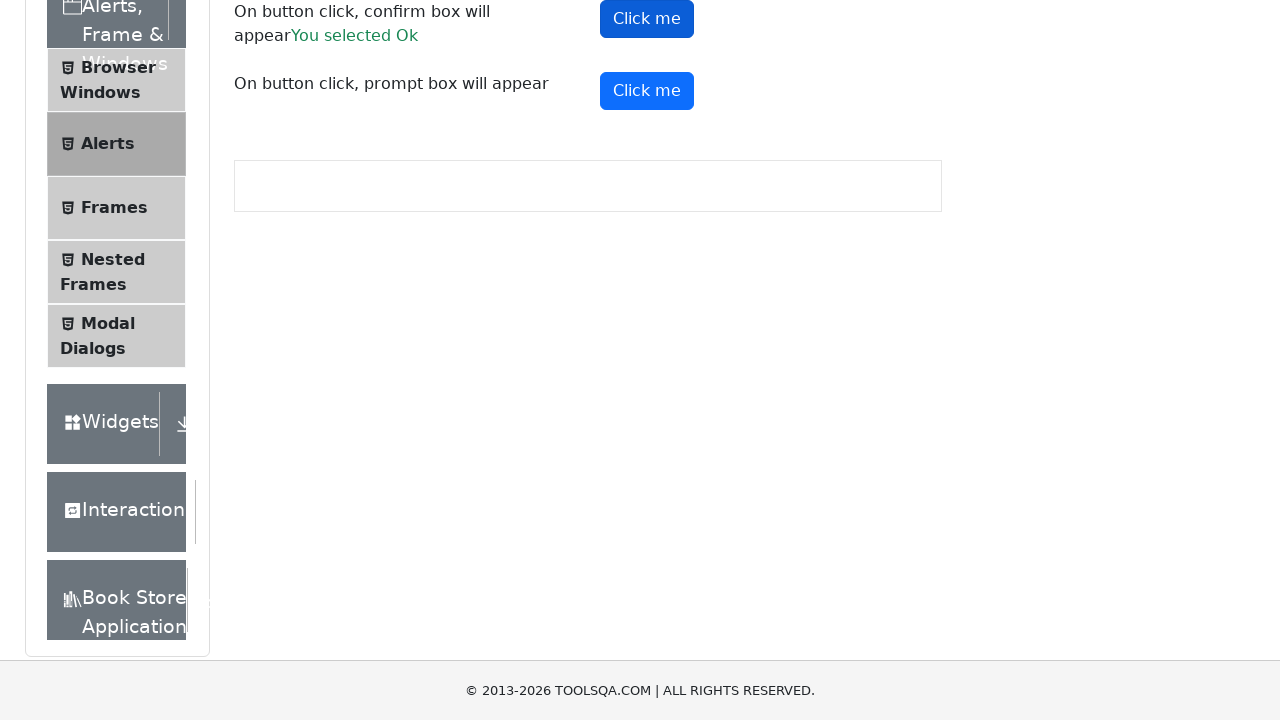